Clicks on the browse & search SAEs button and verifies navigation to the browse section

Starting URL: https://neuronpedia.org/gemma-scope#main

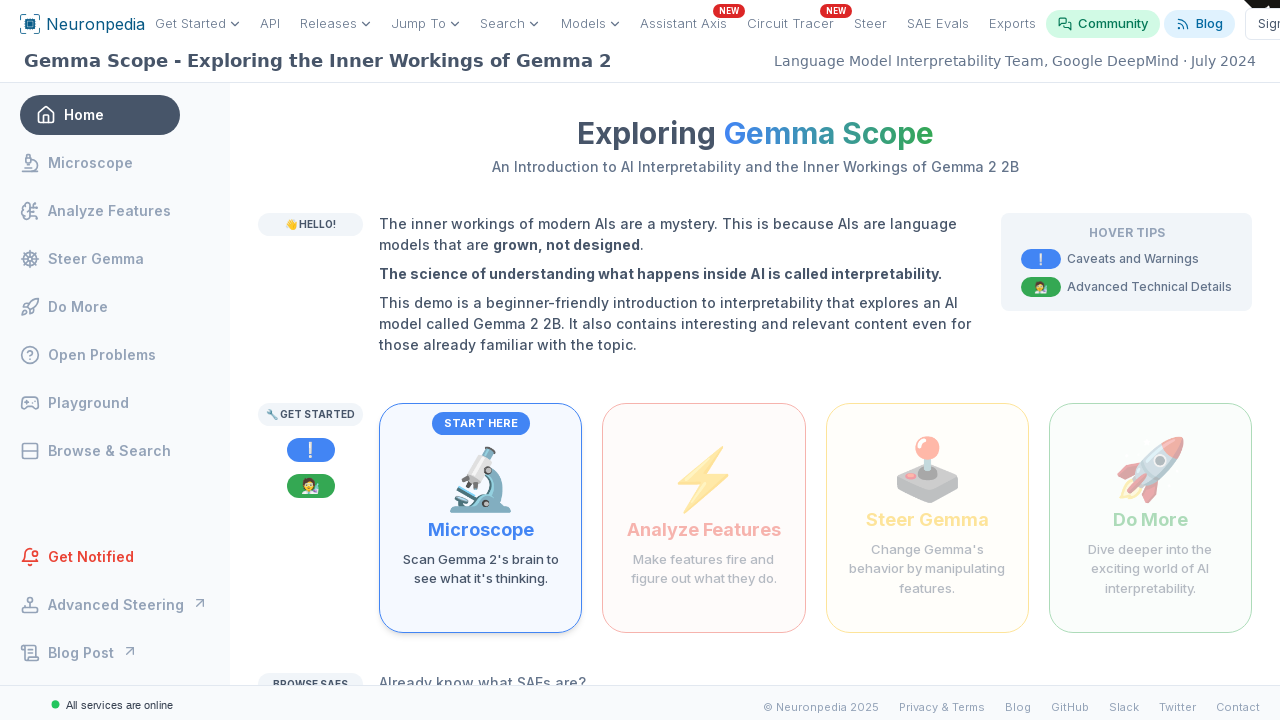

Clicked on 'Directly explore the SAEs in Gemma Scope' button at (532, 622) on internal:text="Directly explore the SAEs in Gemma Scope"i
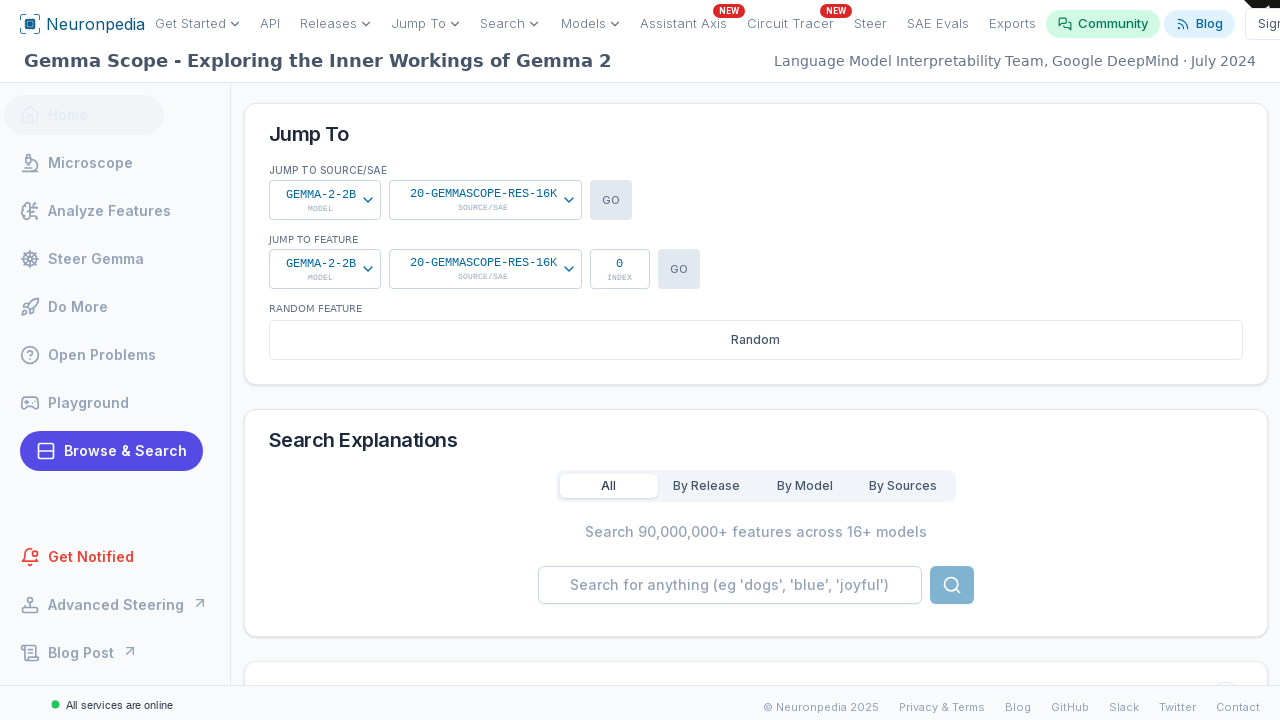

Verified navigation to browse section at https://www.neuronpedia.org/gemma-scope#browse
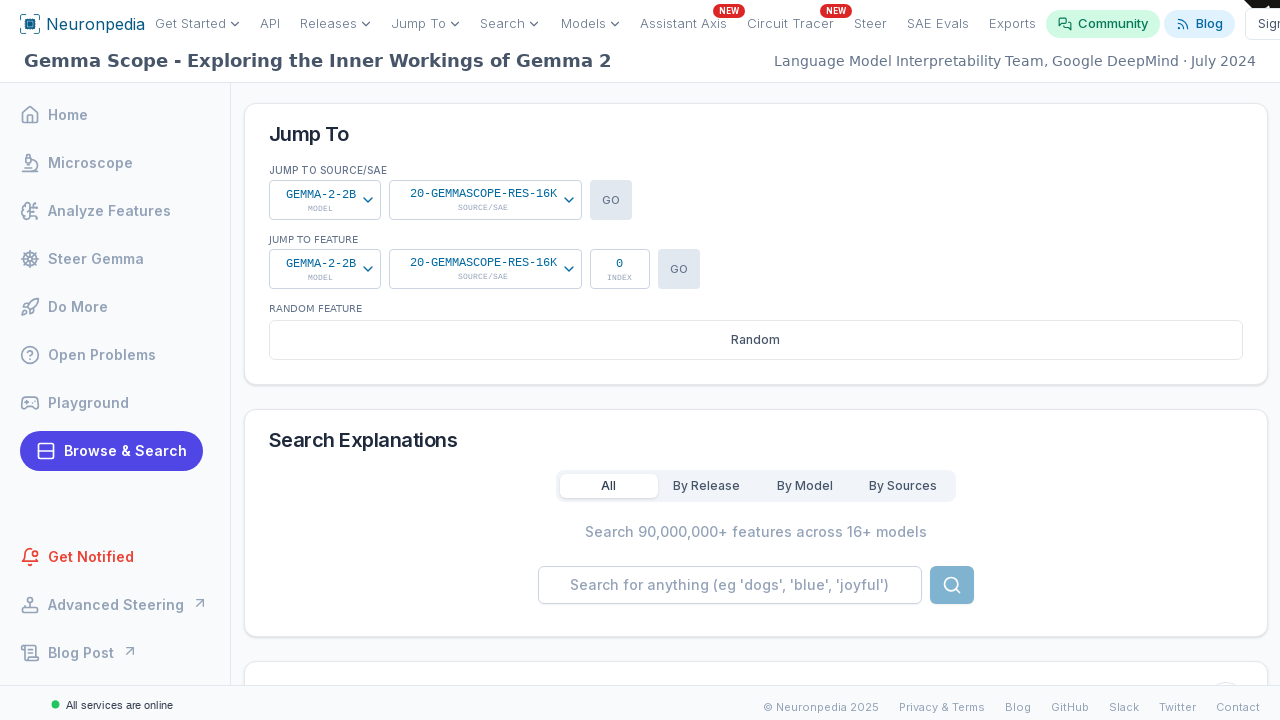

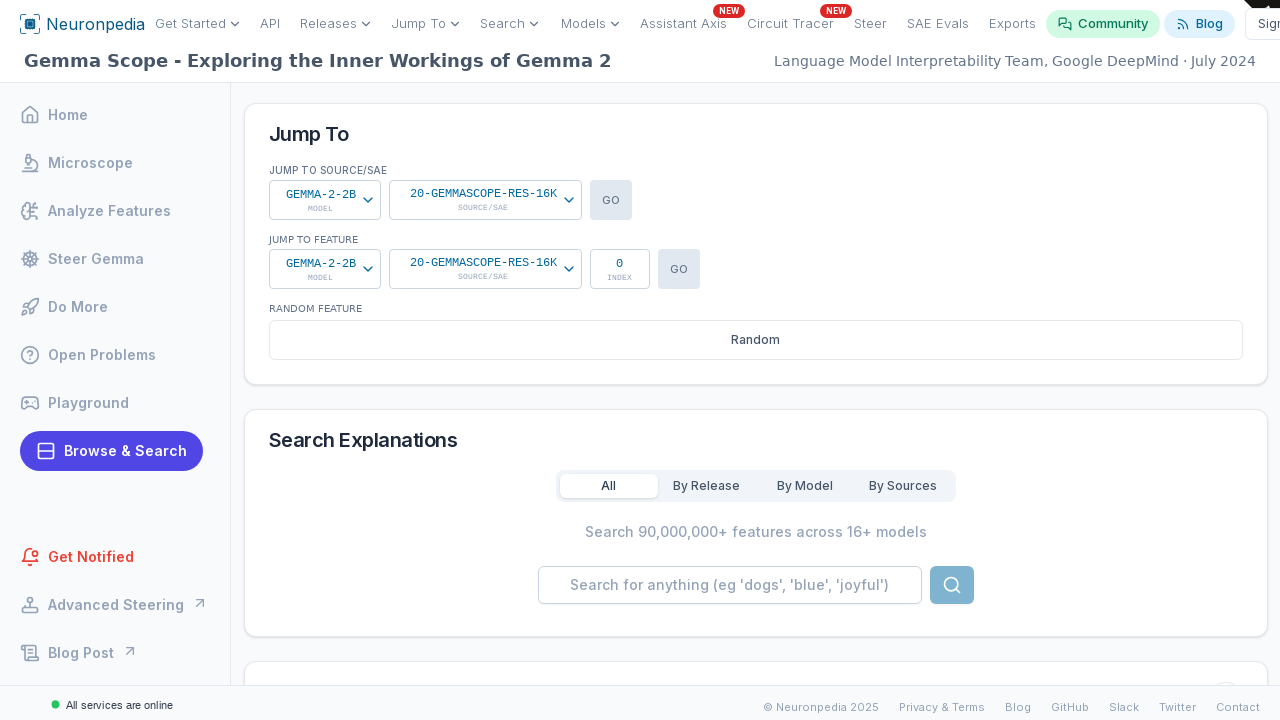